Navigates to The Internet test site and clicks on the Checkboxes link using XPath

Starting URL: https://the-internet.herokuapp.com/

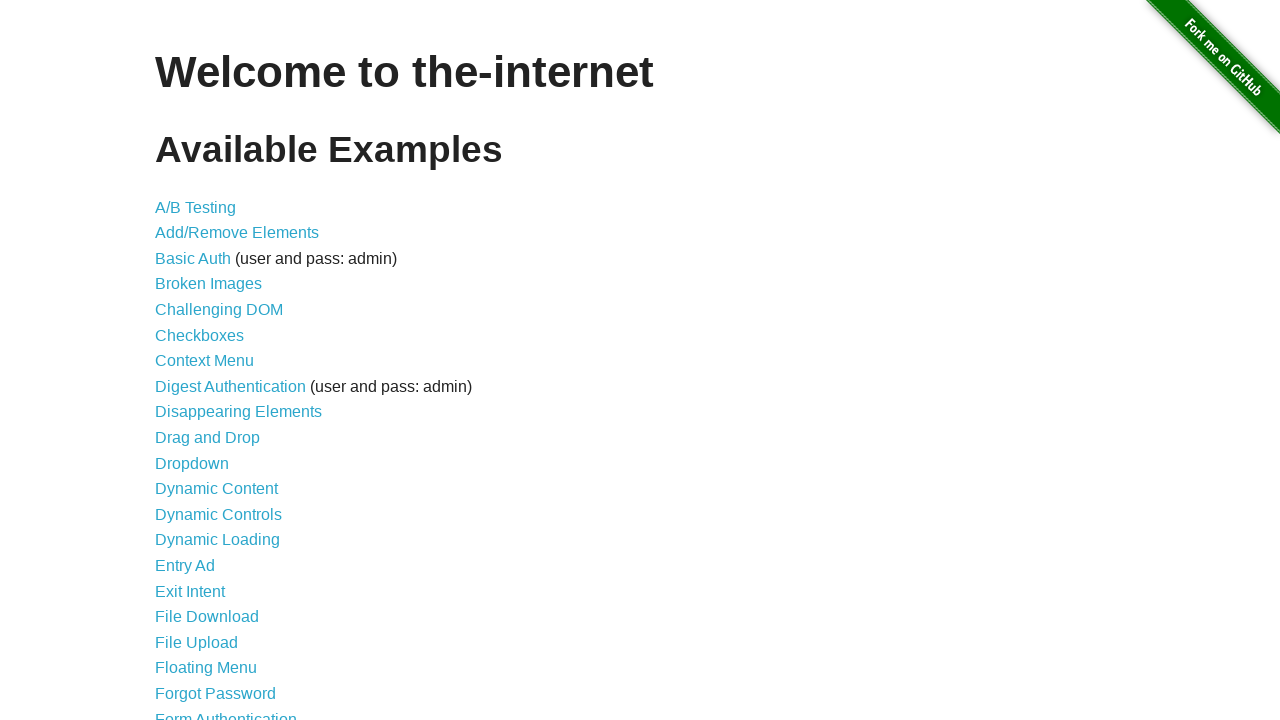

Navigated to The Internet test site homepage
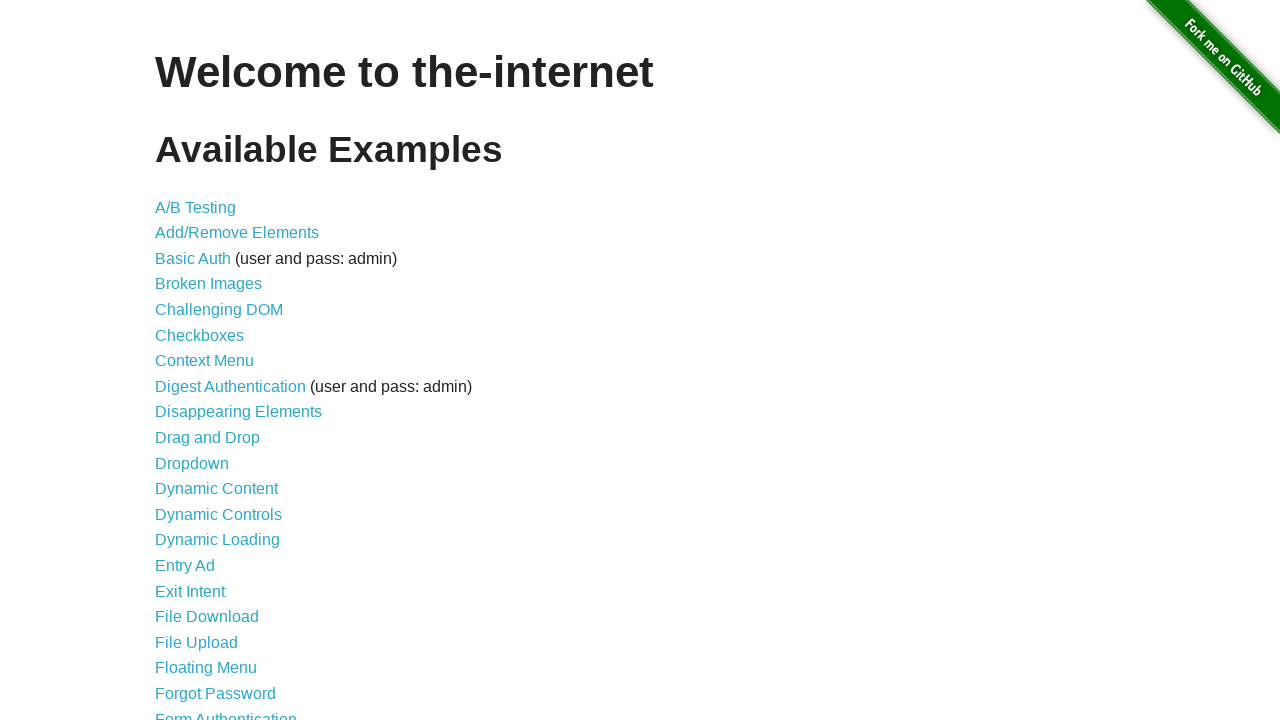

Clicked on the Checkboxes link using XPath at (200, 335) on xpath=//a[text()='Checkboxes']
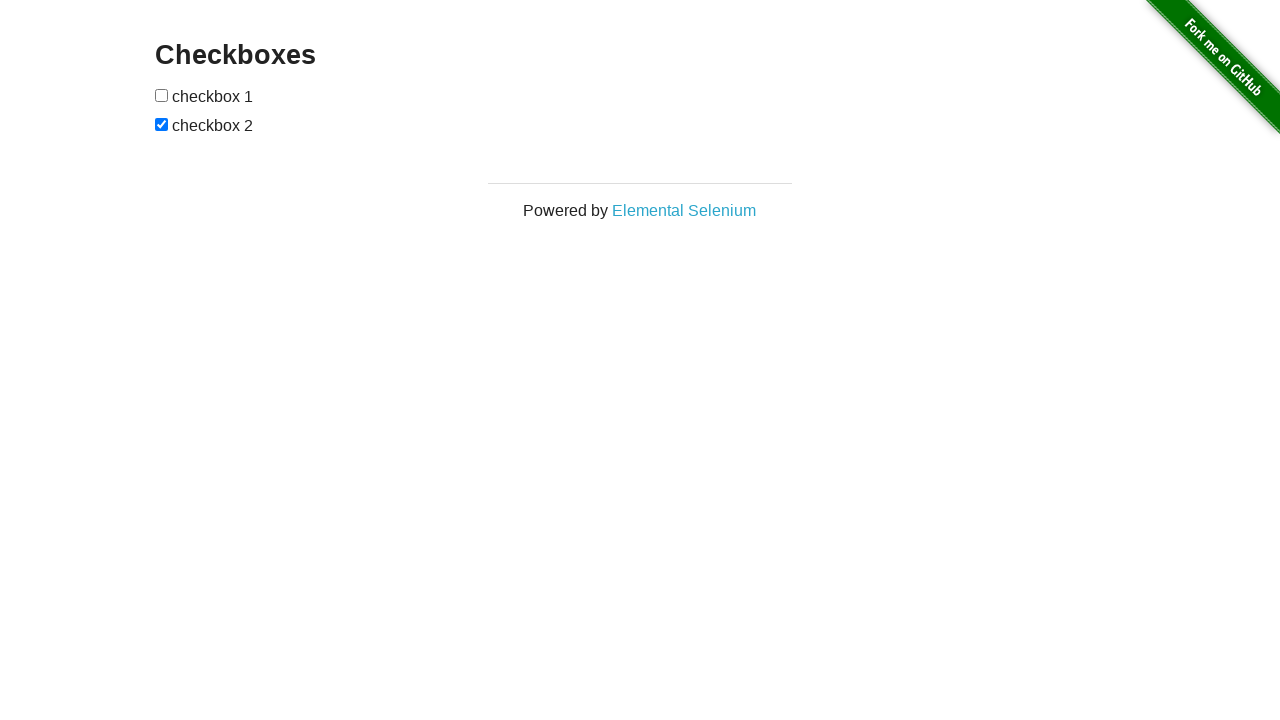

Checkboxes page loaded and header is present
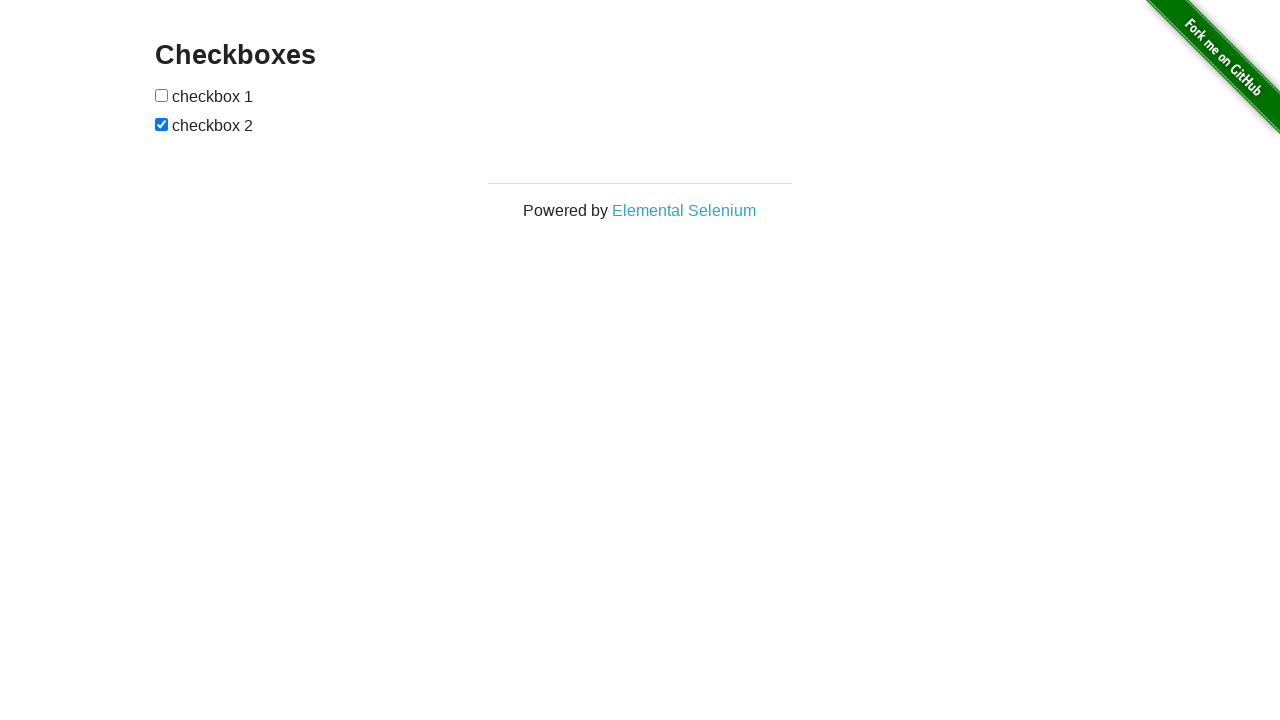

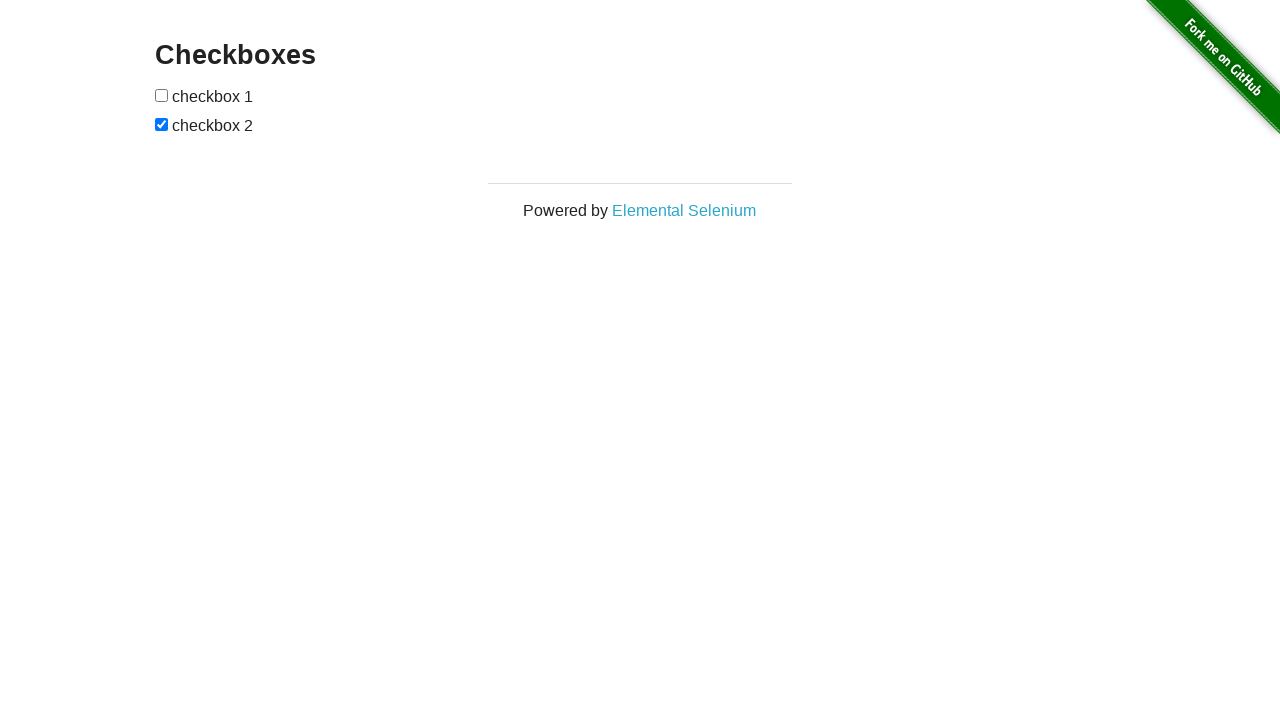